Navigates to a website and captures a full-page screenshot by resizing the browser window to match the page dimensions

Starting URL: http://hellogepeto.com

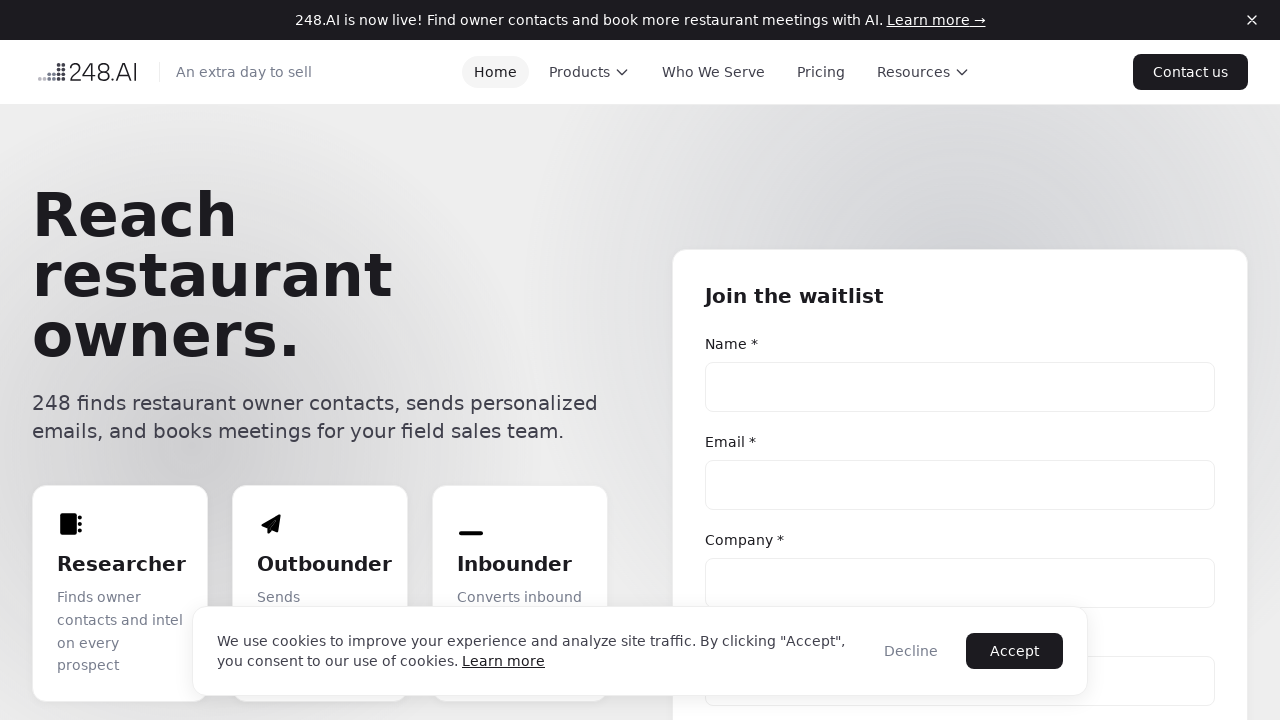

Navigated to http://hellogepeto.com
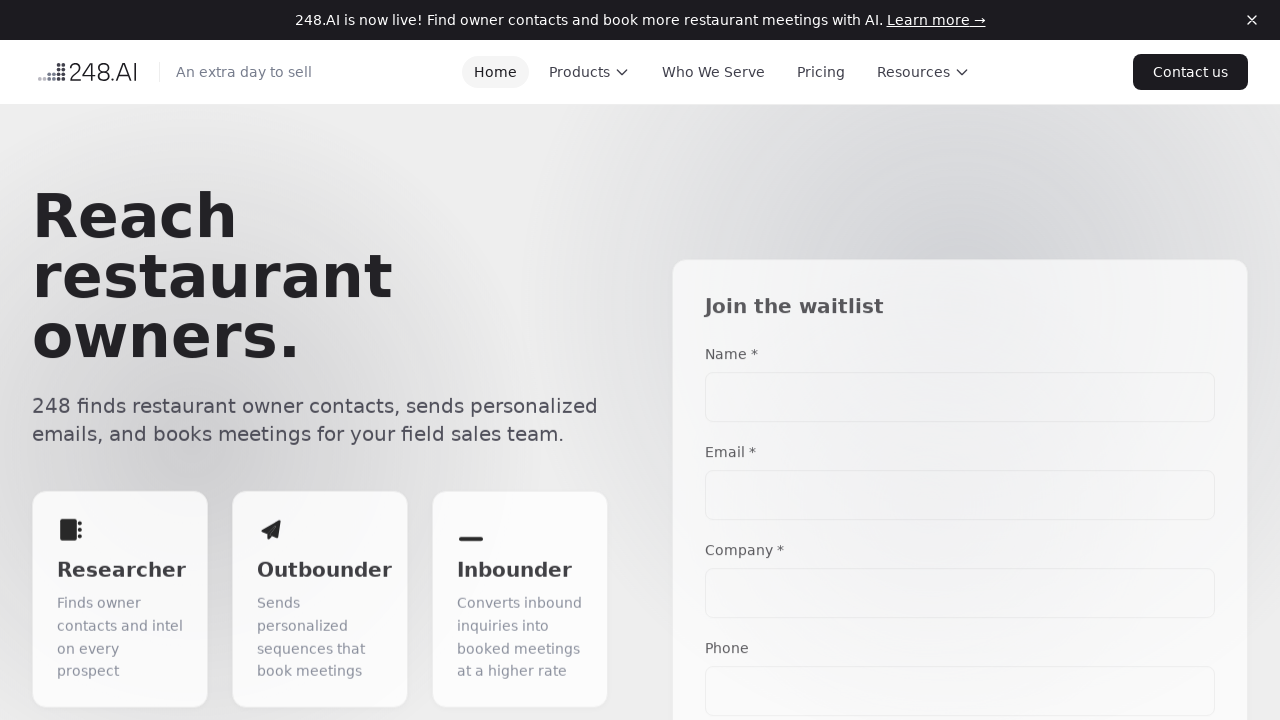

Retrieved page total width
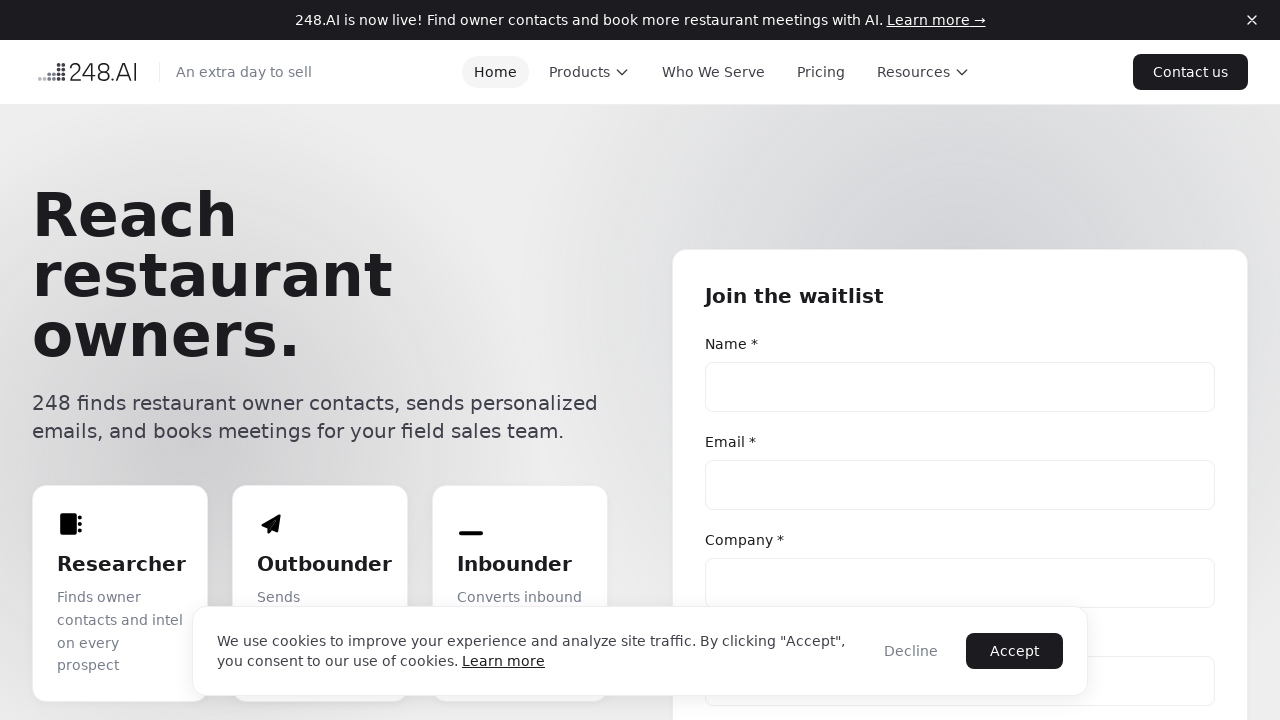

Retrieved page total height
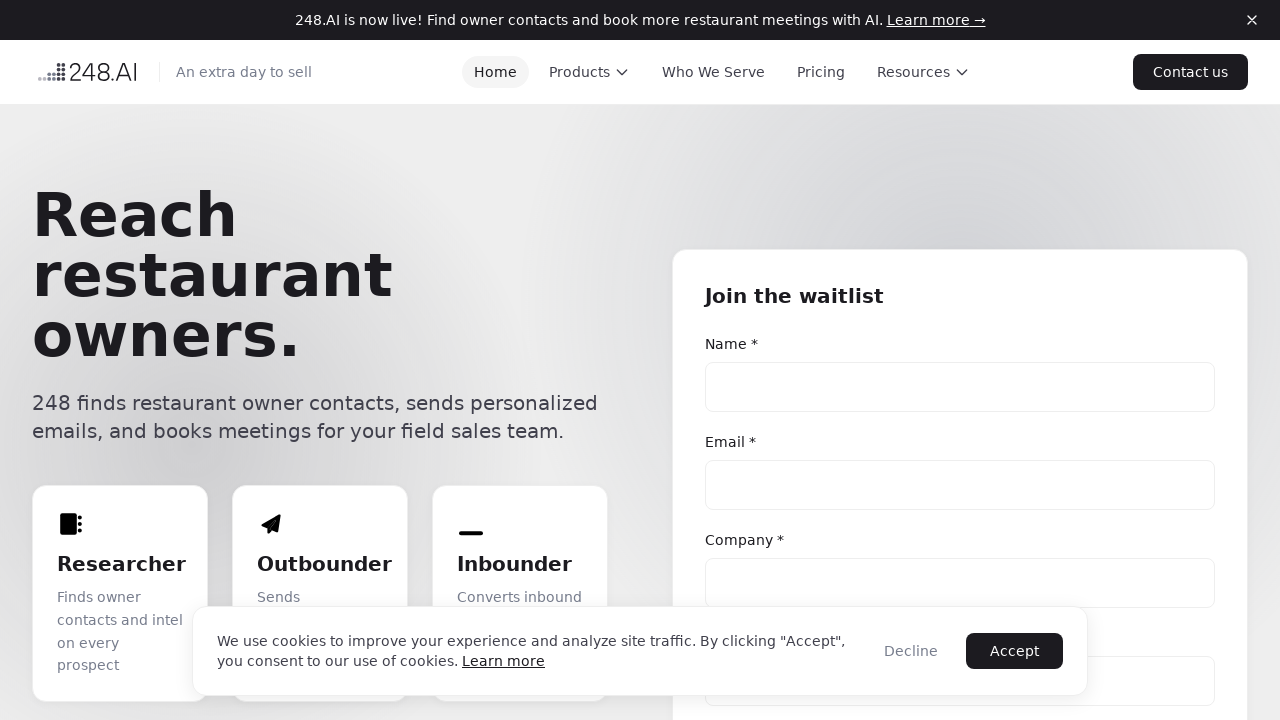

Resized viewport to 1280x1791 to match page dimensions
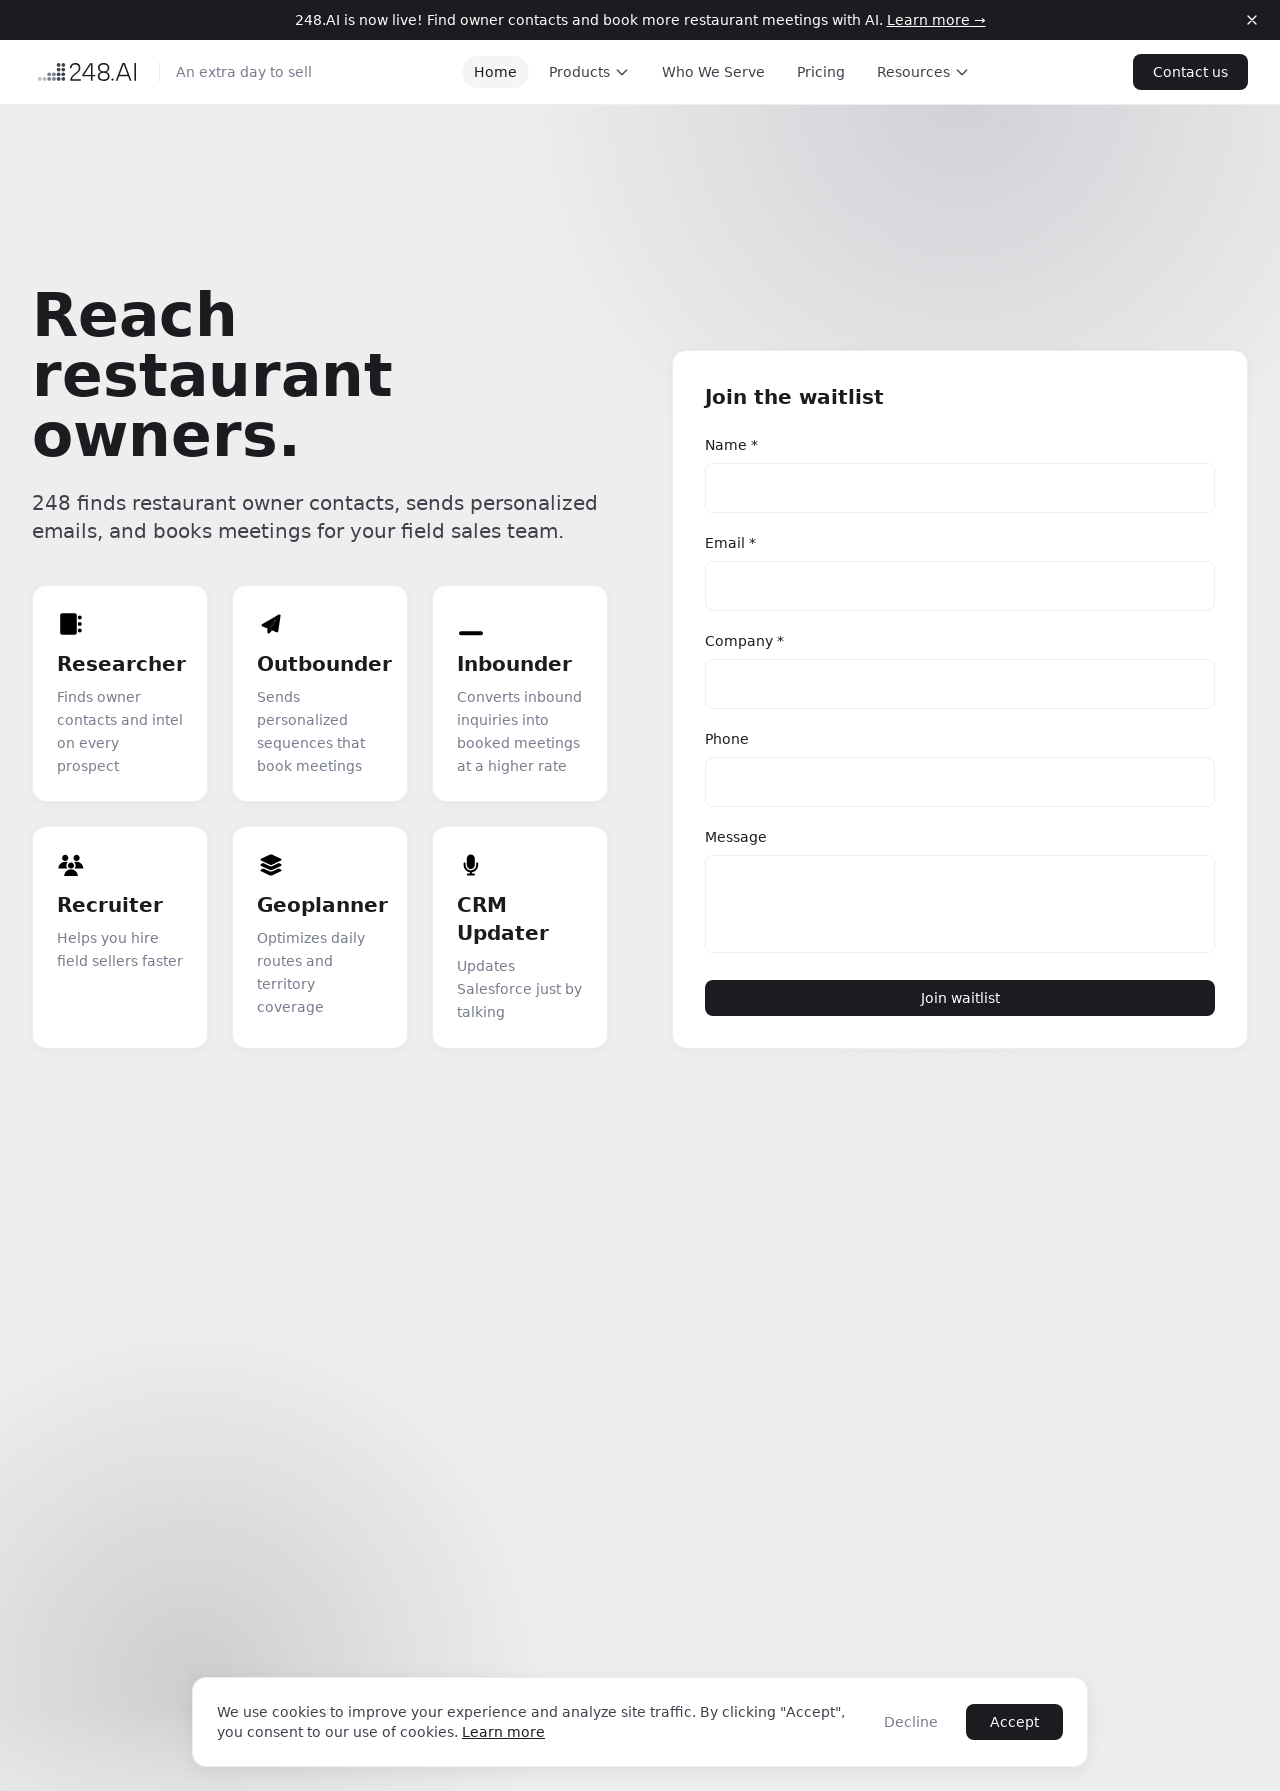

Captured full-page screenshot
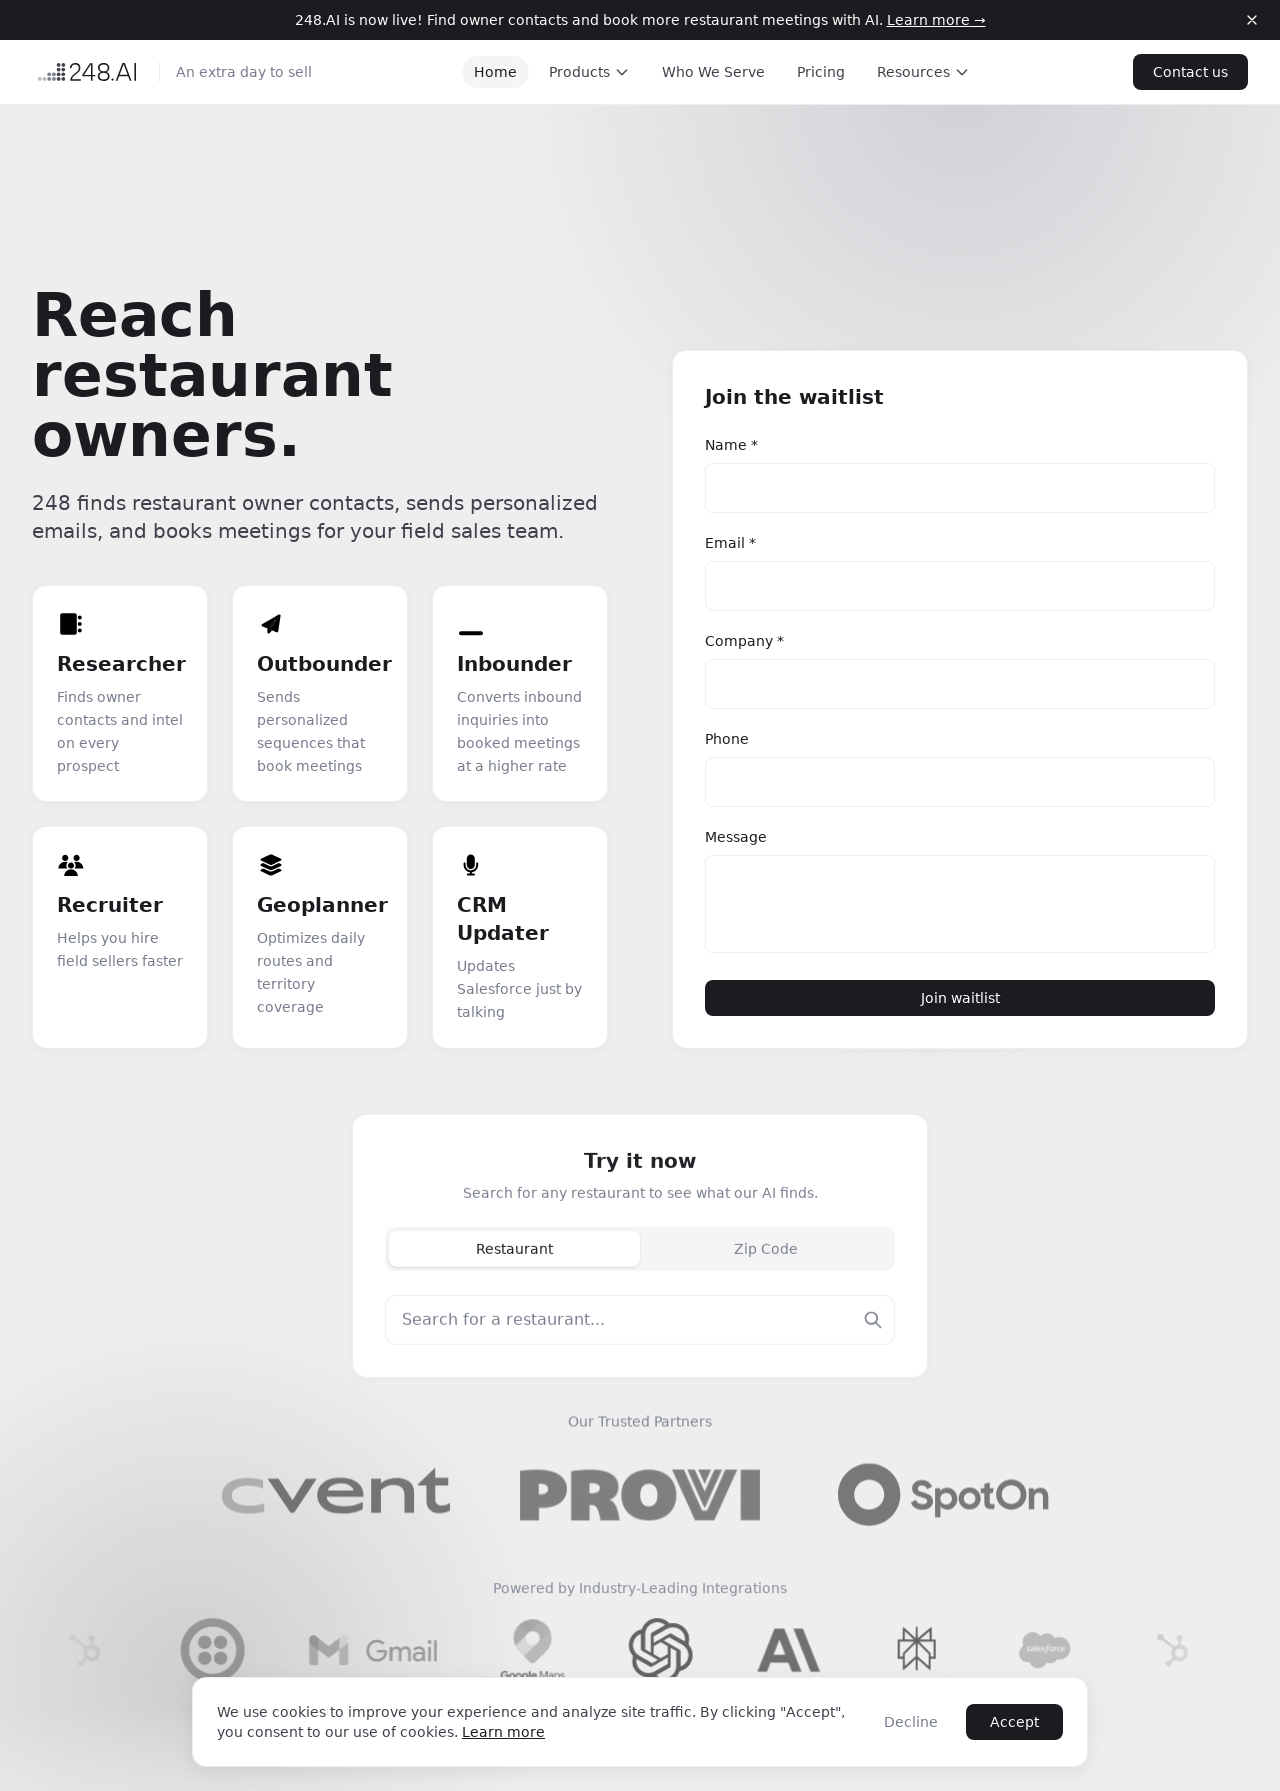

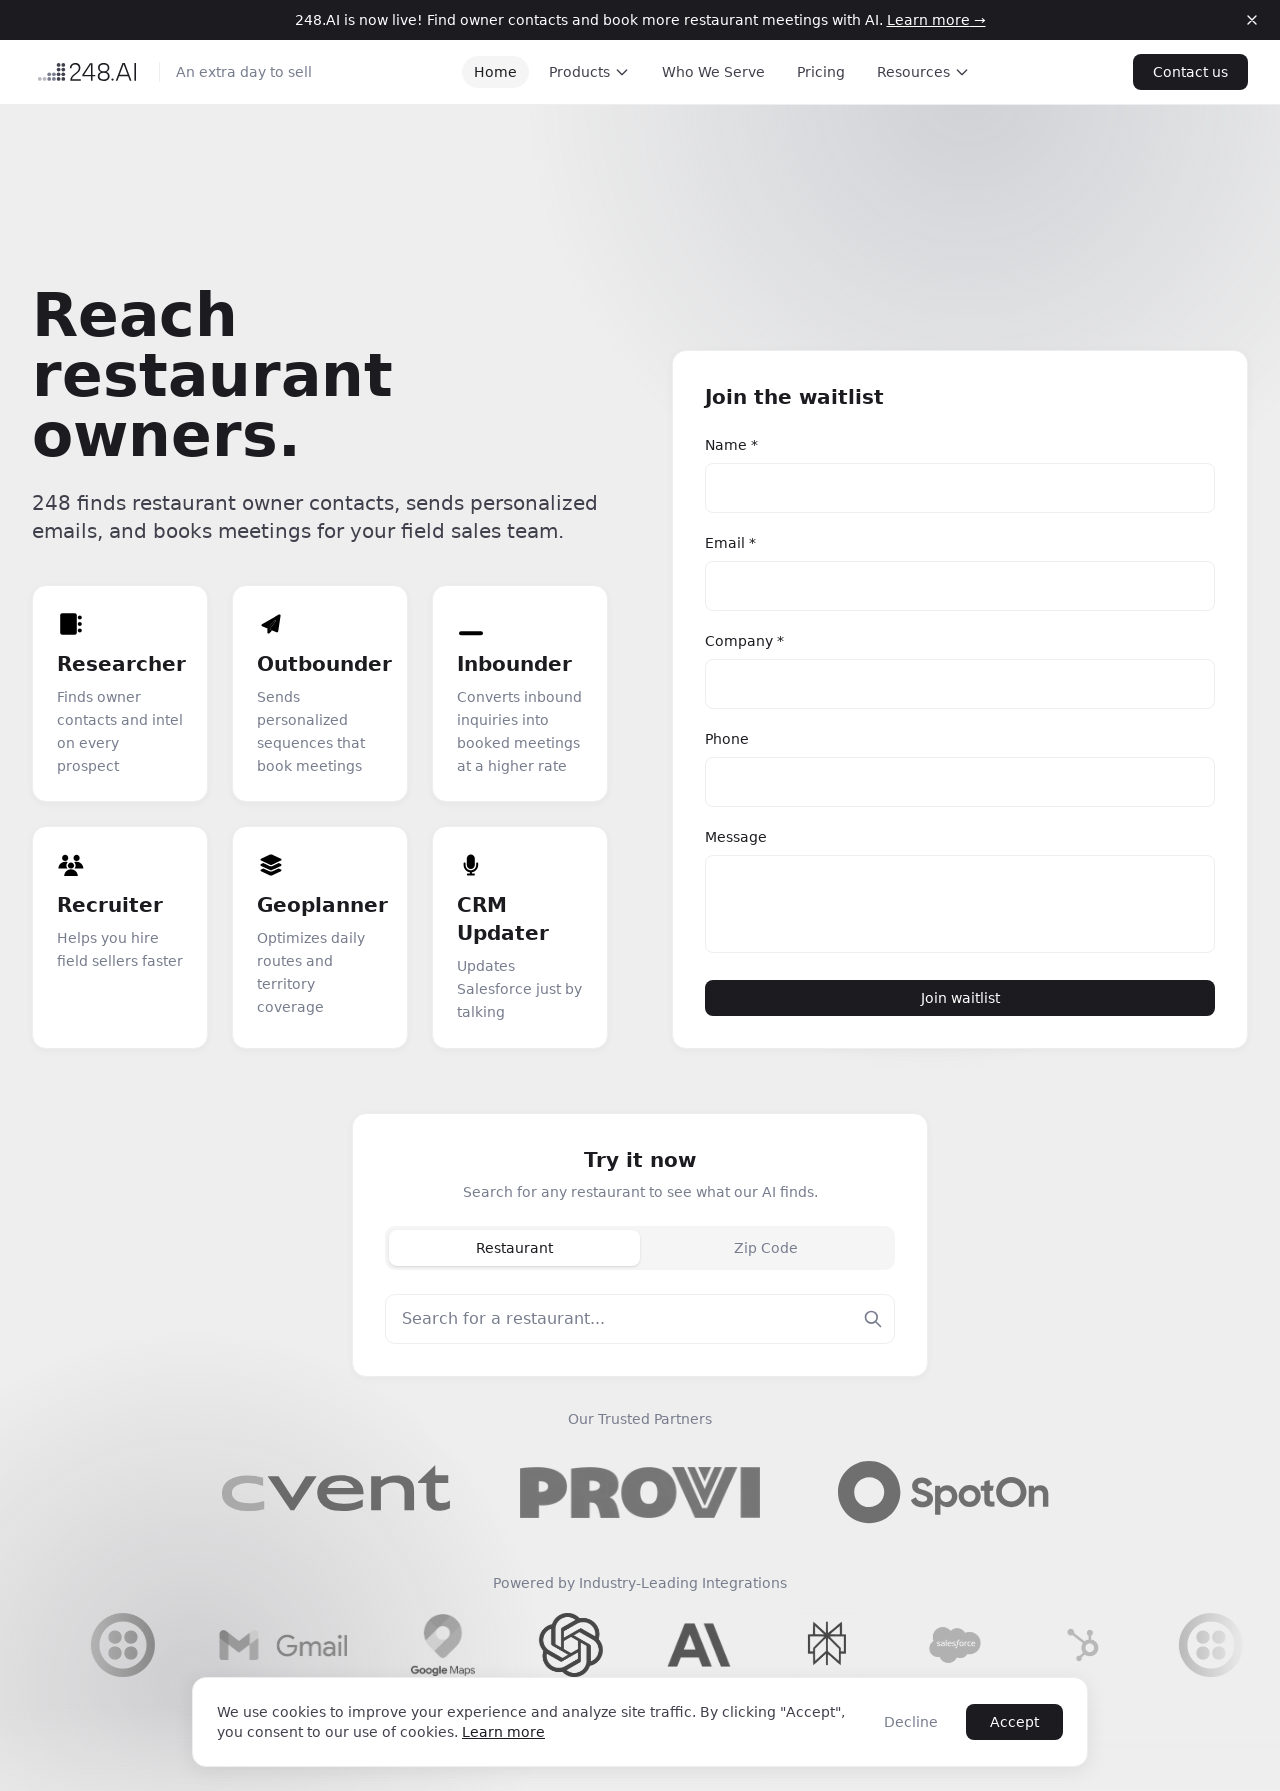